Tests various alert interactions including accepting simple alerts, confirmation dialogs, and prompt dialogs with text input

Starting URL: https://letcode.in/alert

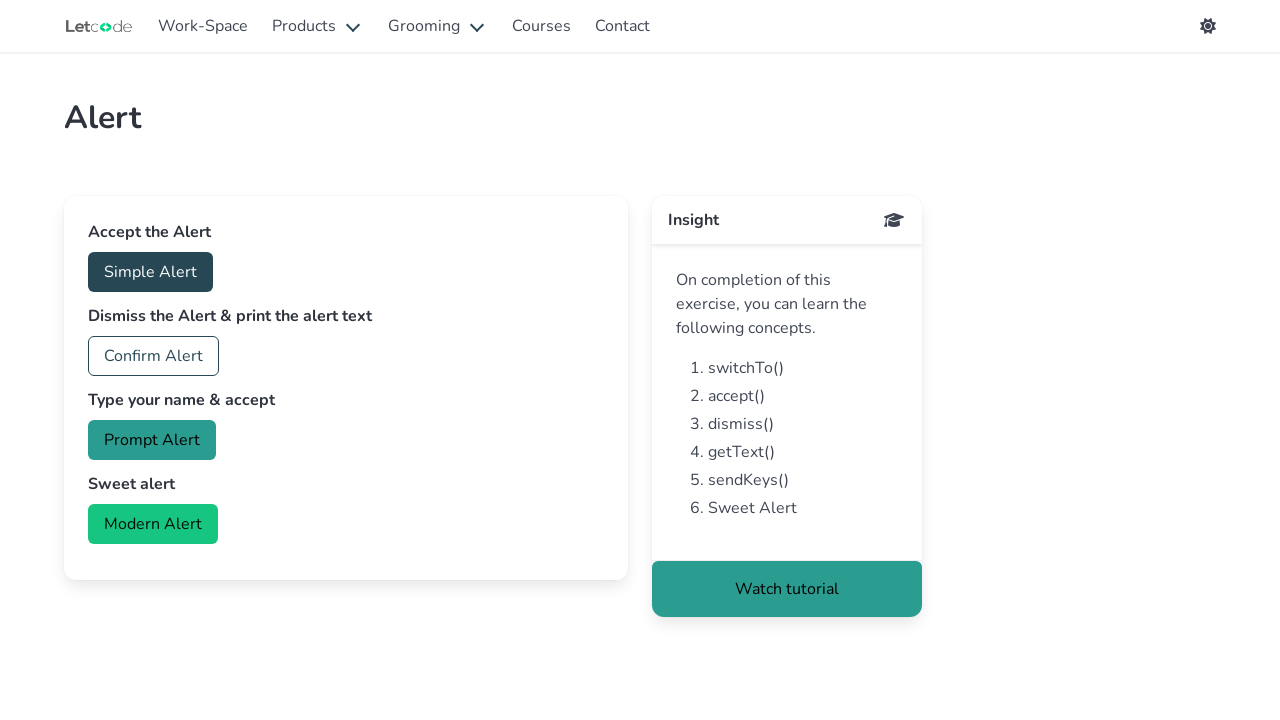

Clicked button to trigger simple alert at (150, 272) on #accept
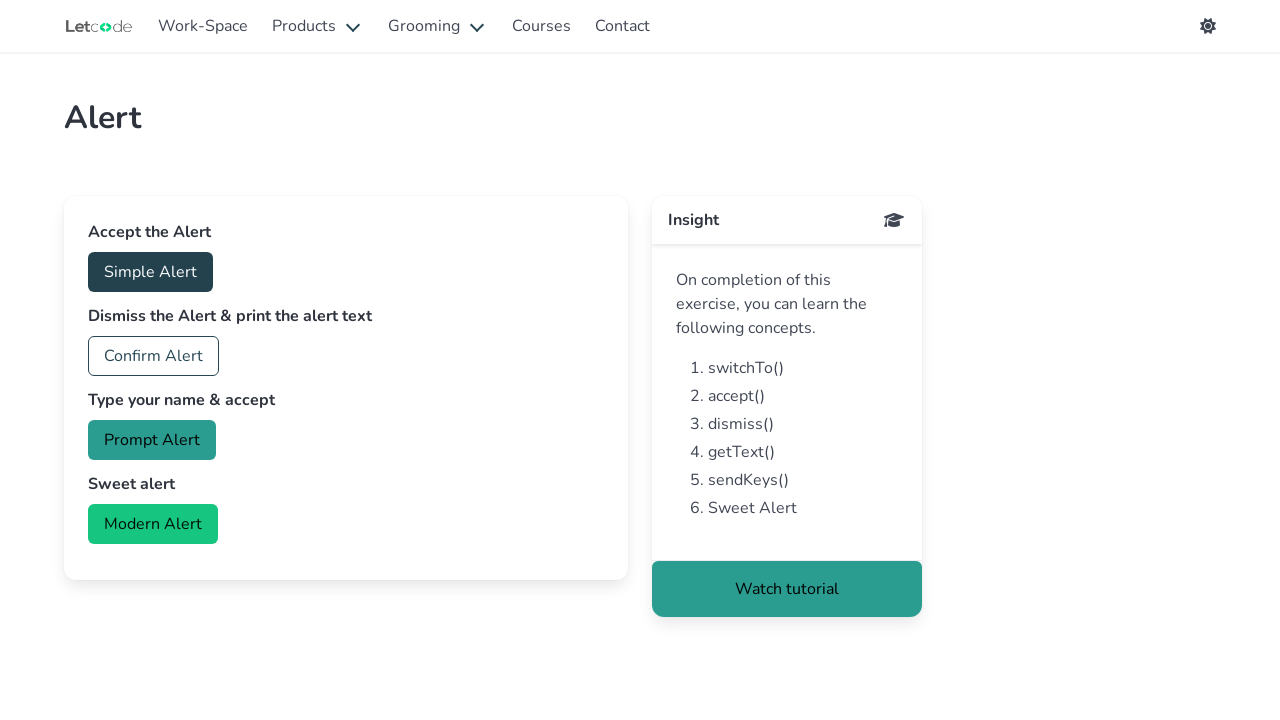

Set up dialog handler to accept alerts
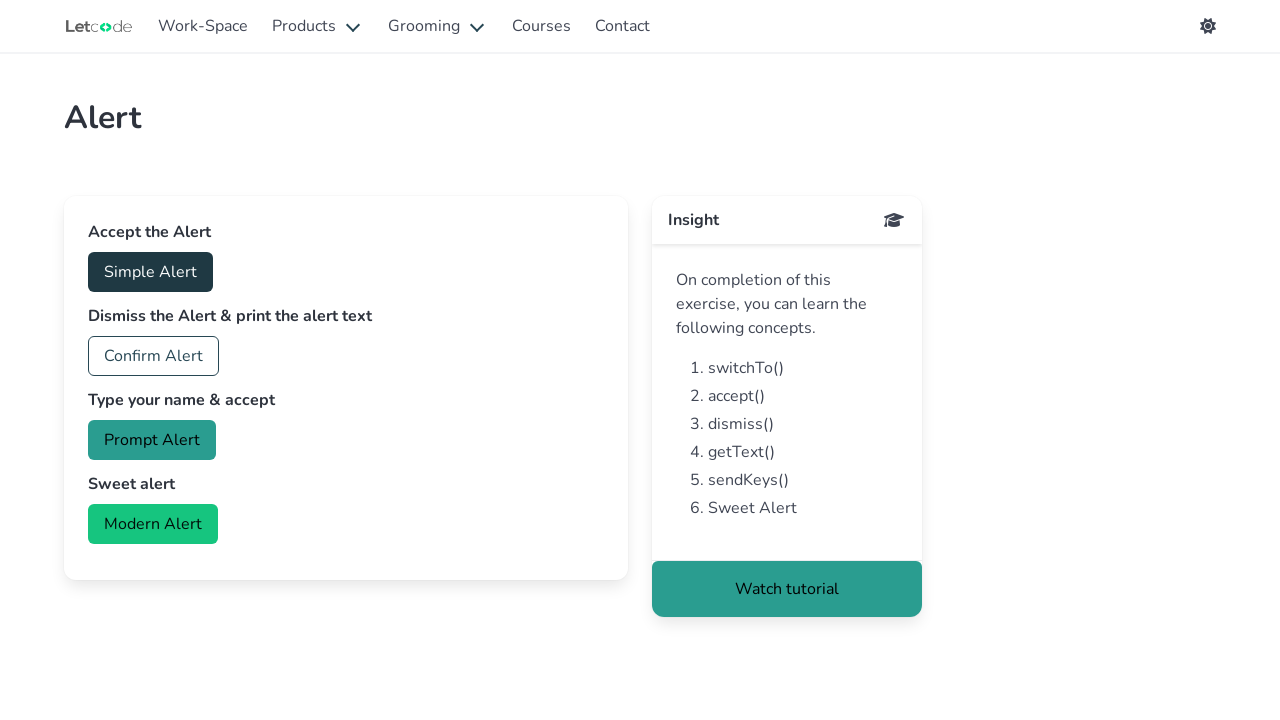

Clicked button to trigger confirmation dialog at (154, 356) on #confirm
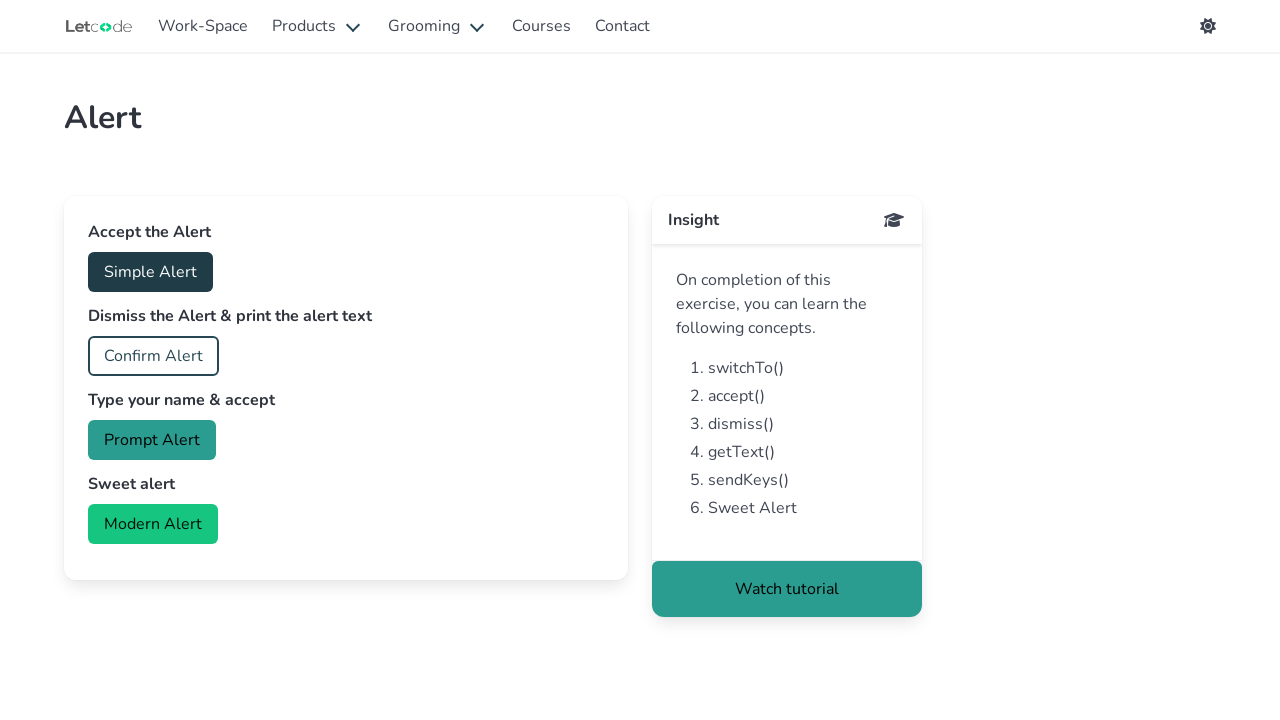

Clicked button to trigger prompt dialog at (152, 440) on #prompt
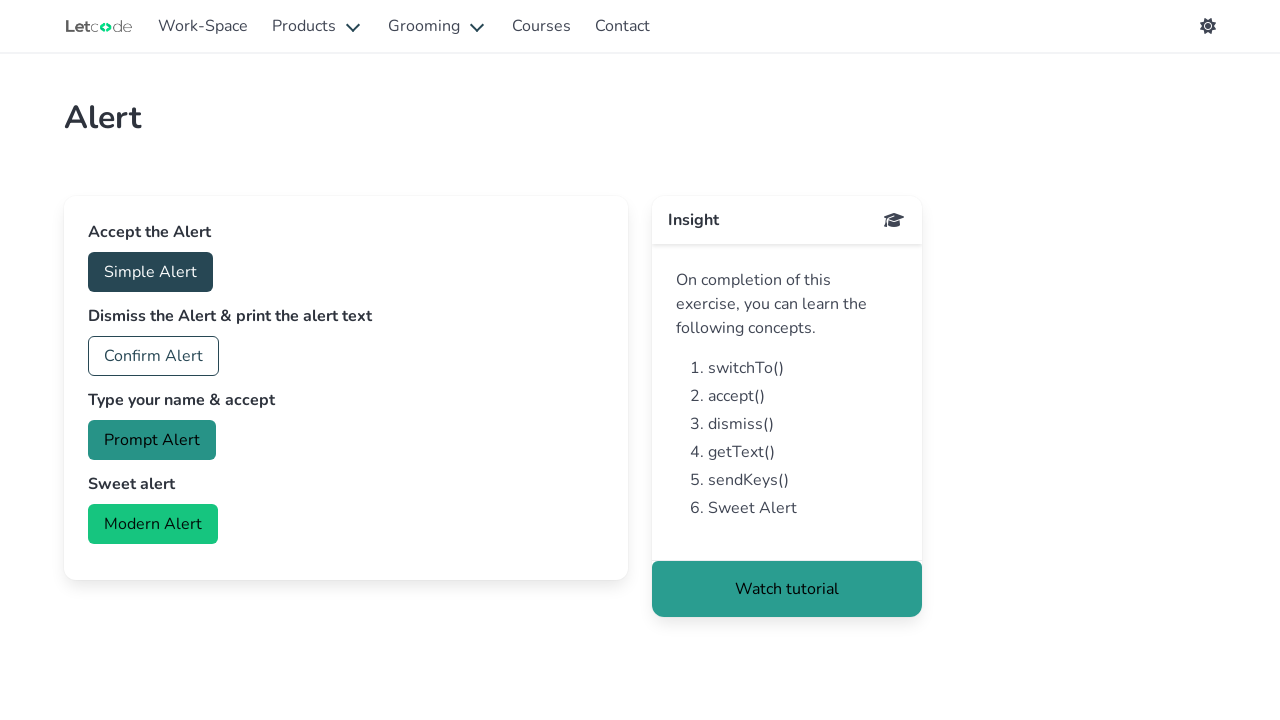

Set up prompt dialog handler with text input 'praveen'
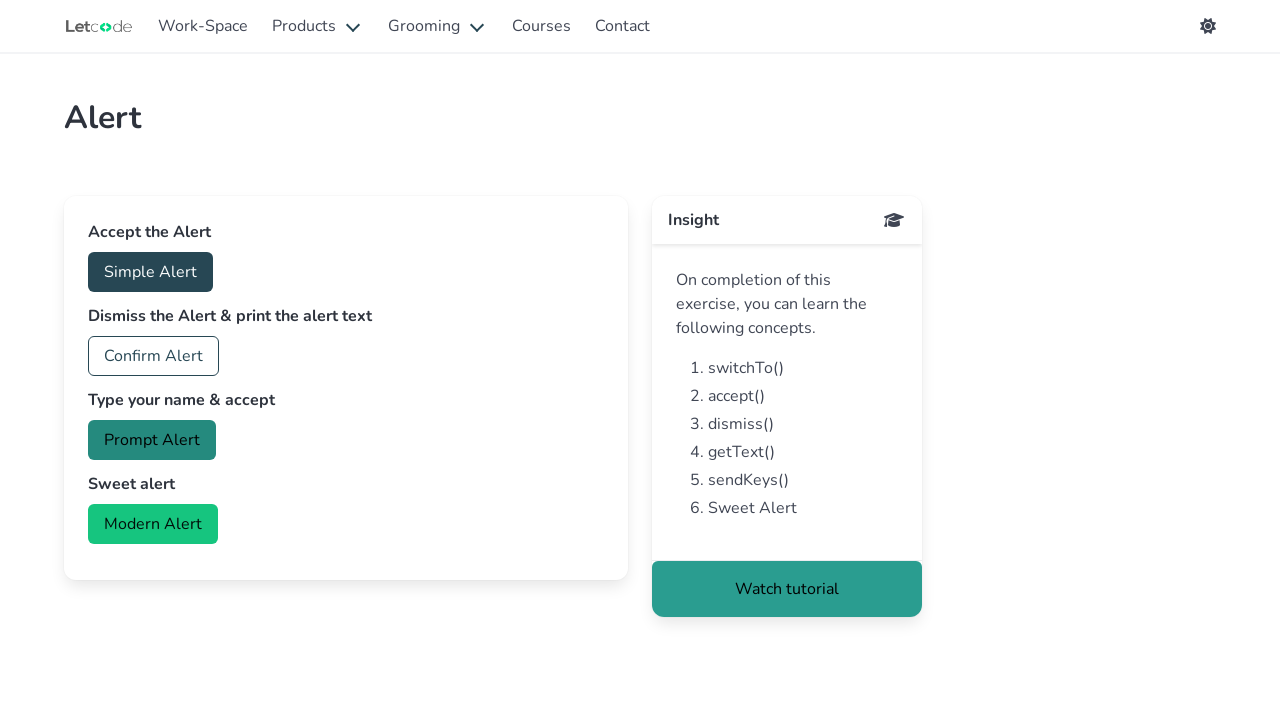

Re-triggered prompt dialog to apply handler with text input
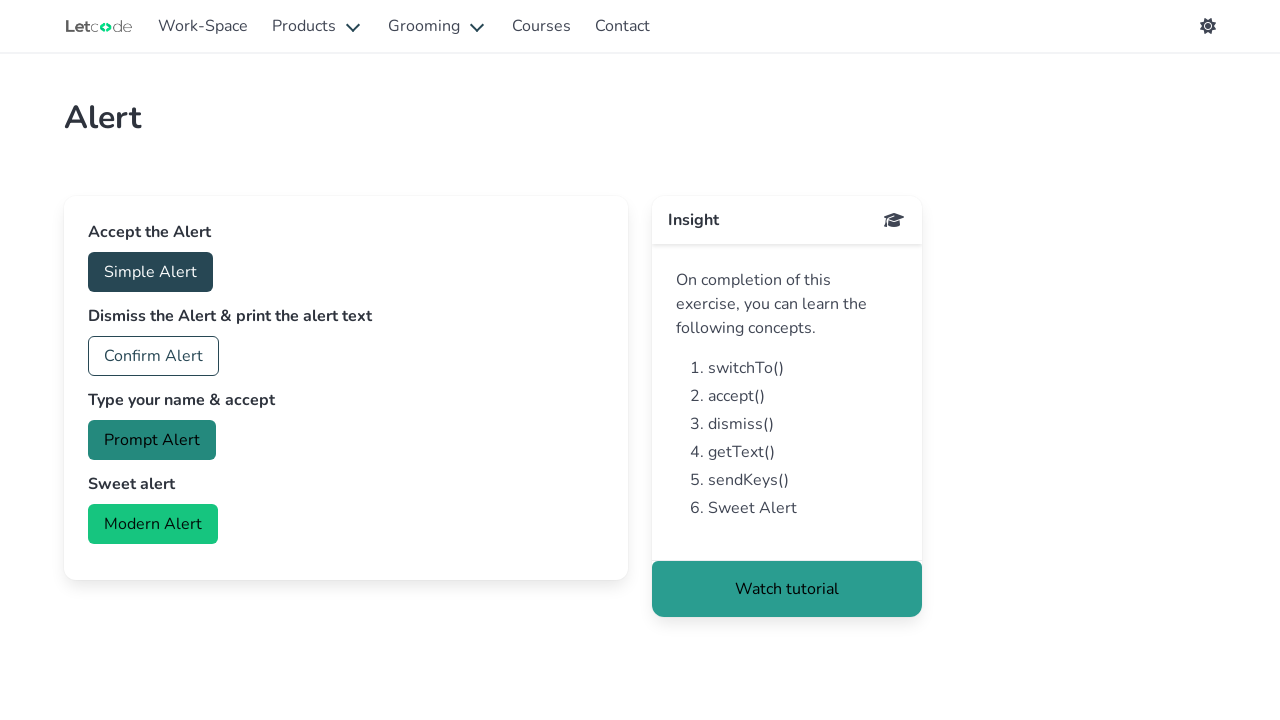

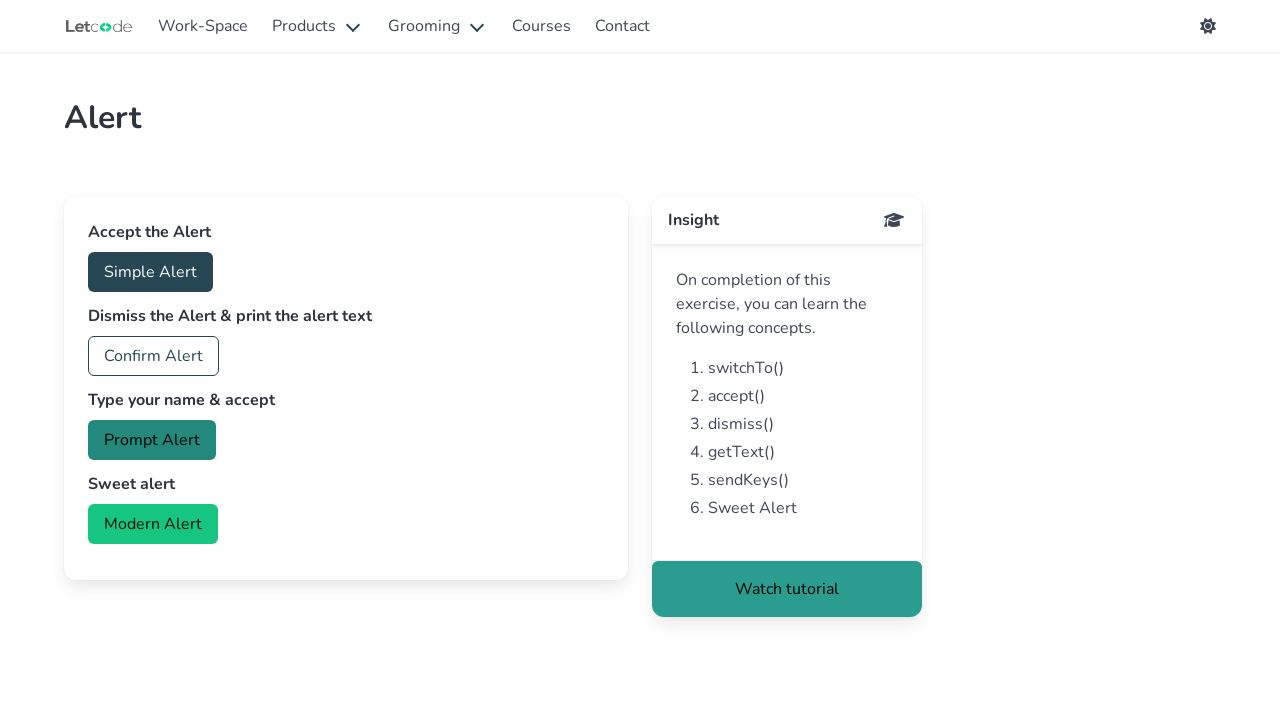